Tests the "Get started" link navigation by clicking it and verifying the Installation heading appears

Starting URL: https://playwright.dev/

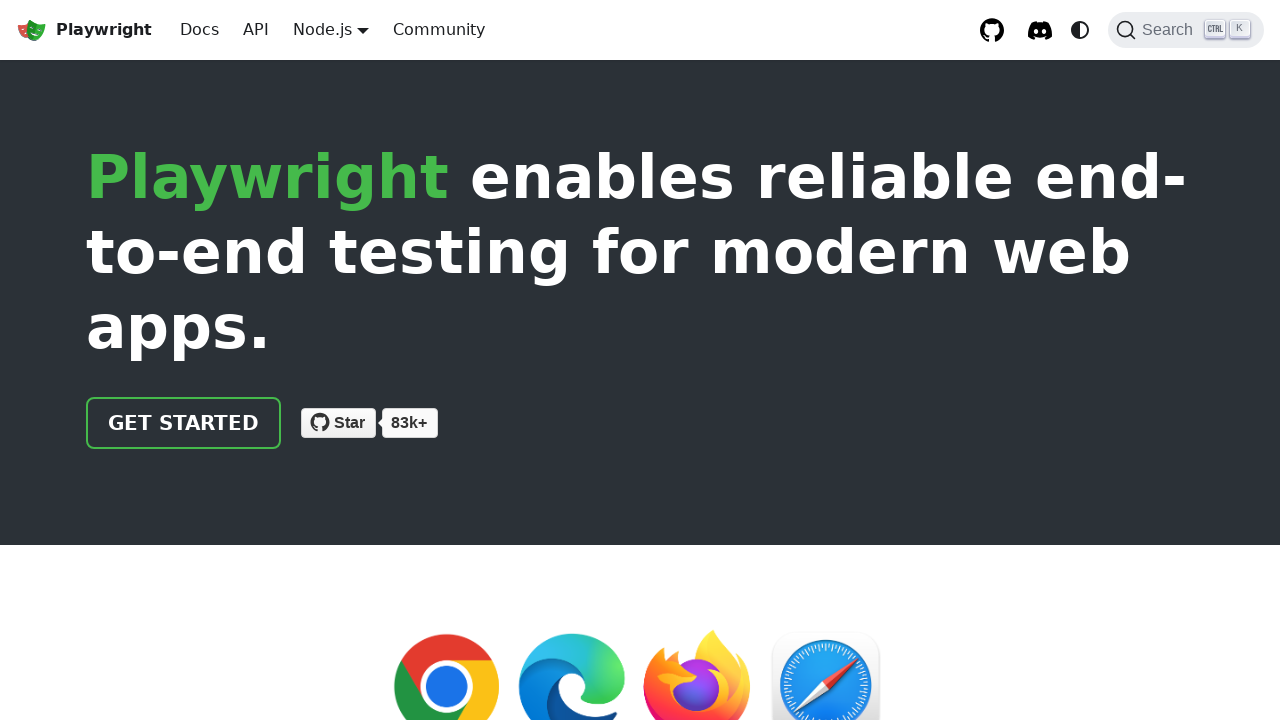

Clicked 'Get started' link at (184, 423) on internal:role=link[name="Get started"i]
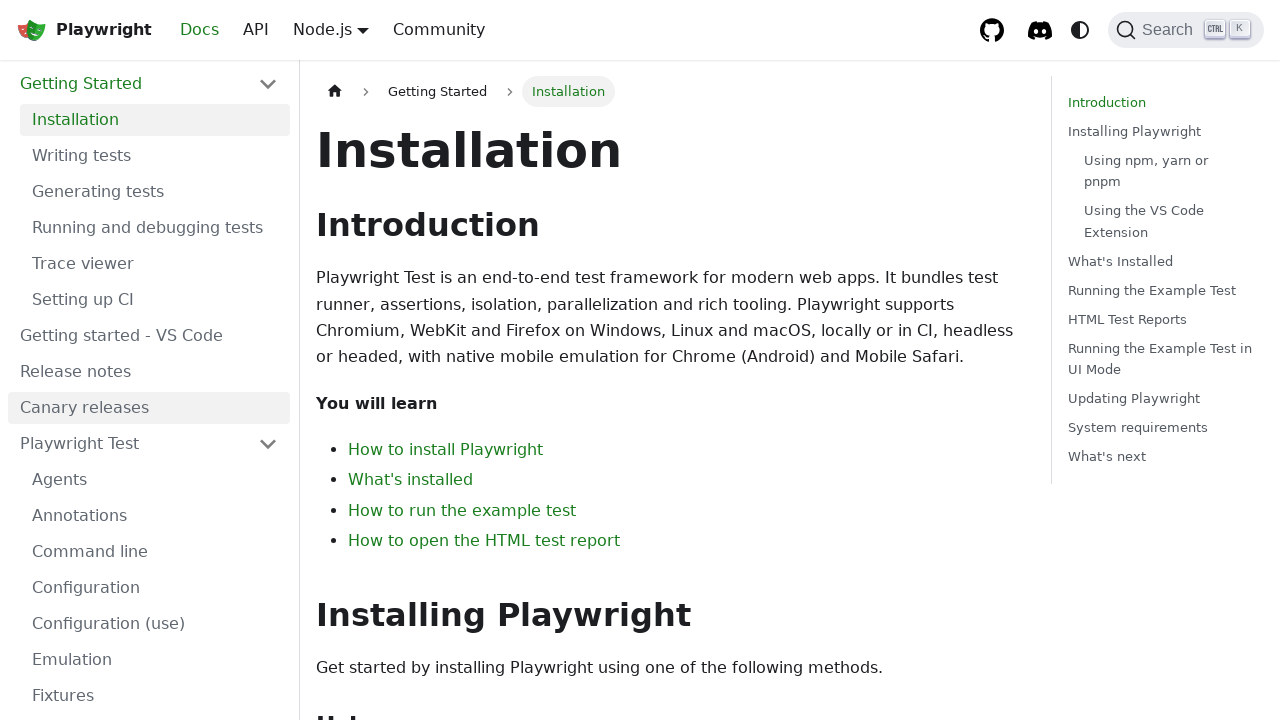

Installation heading appeared and is visible
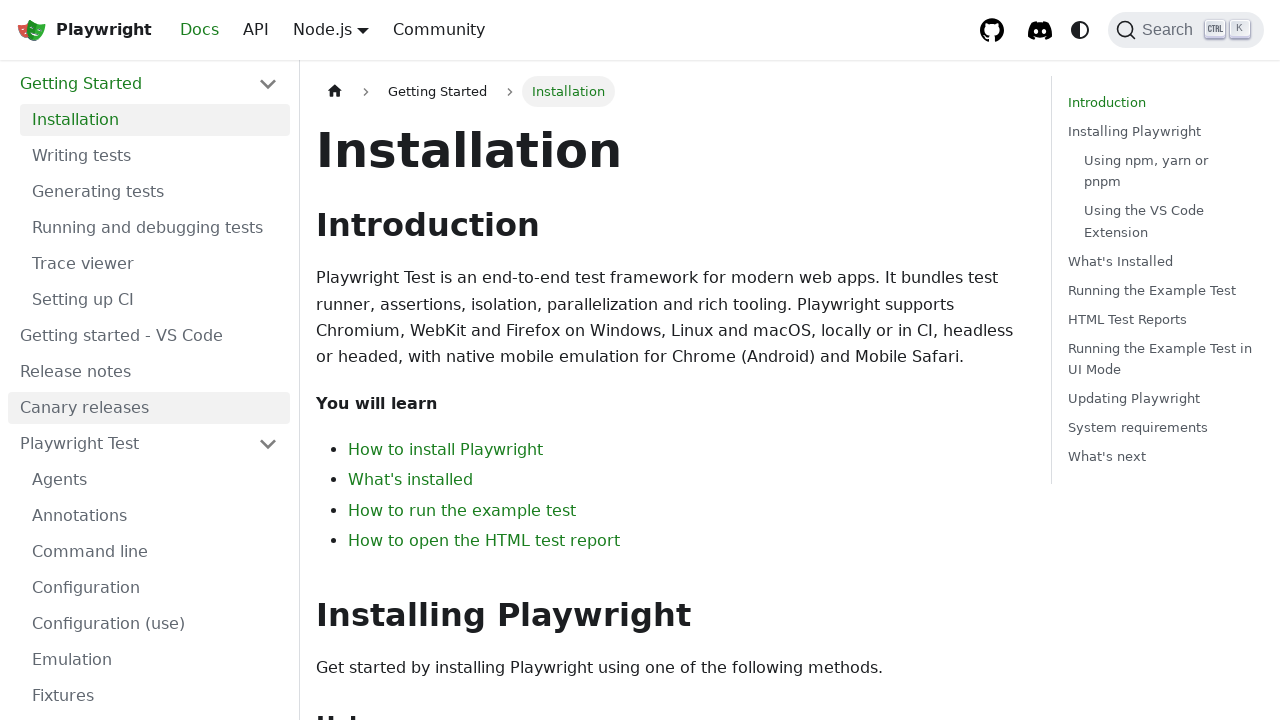

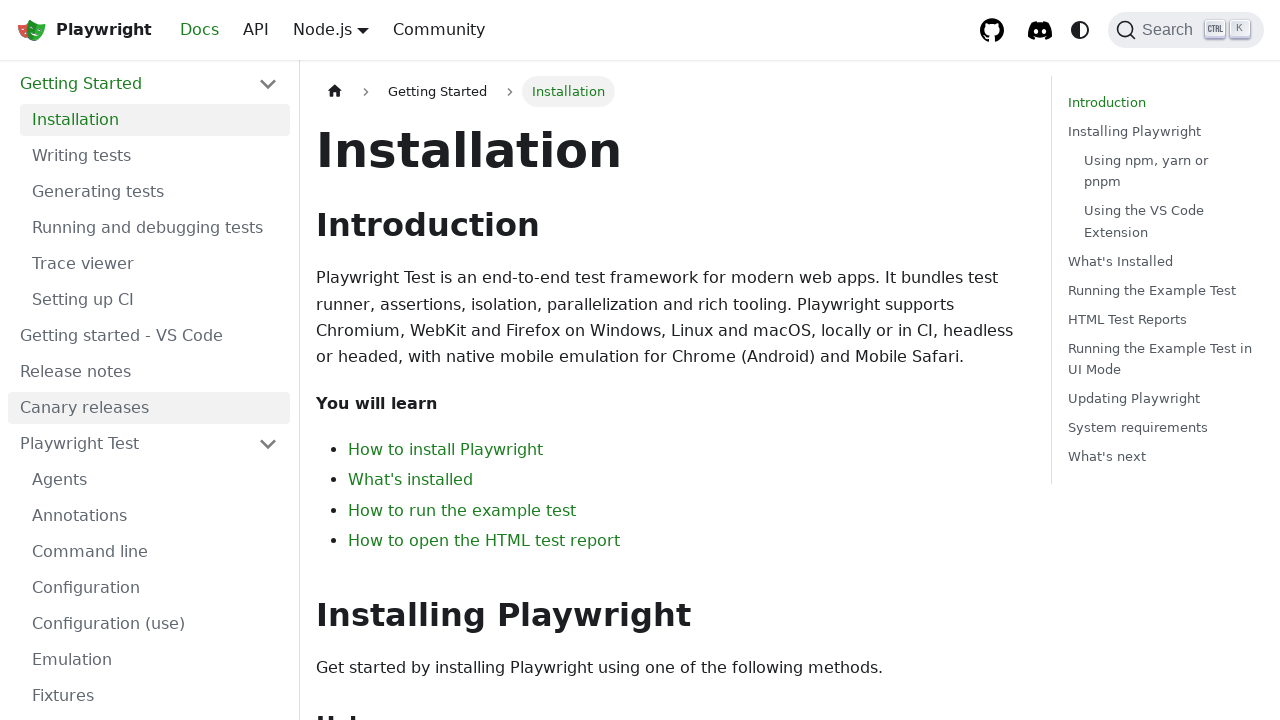